Tests opting out of A/B tests by forging an opt-out cookie on the target page, then refreshing to verify the page shows the non-A/B test version.

Starting URL: http://the-internet.herokuapp.com/abtest

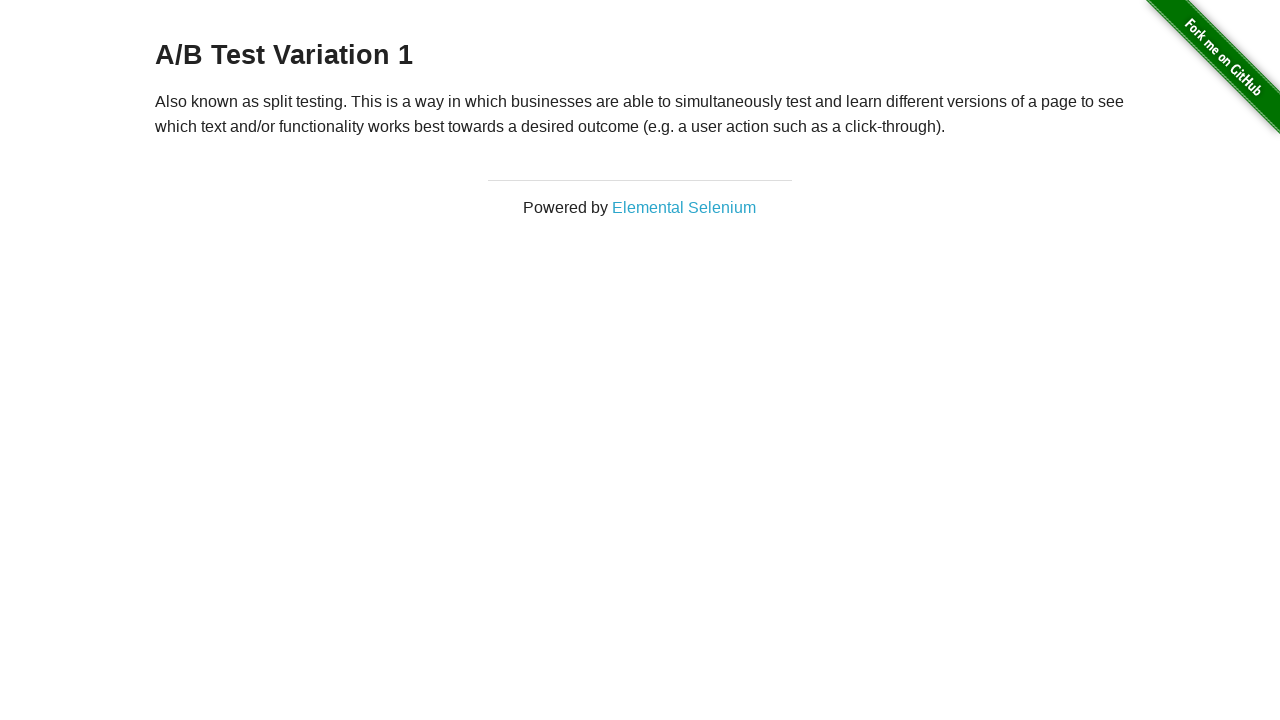

Retrieved initial heading text from page
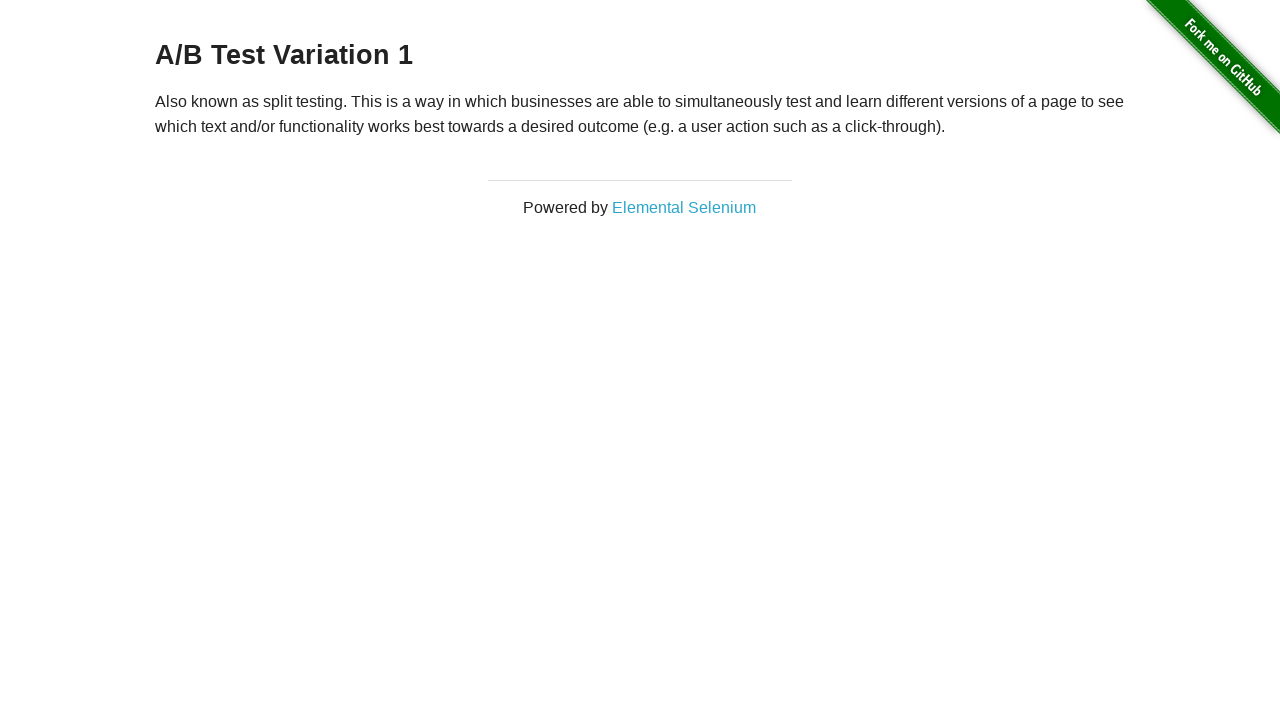

Verified heading is either 'A/B Test Variation 1' or 'A/B Test Control'
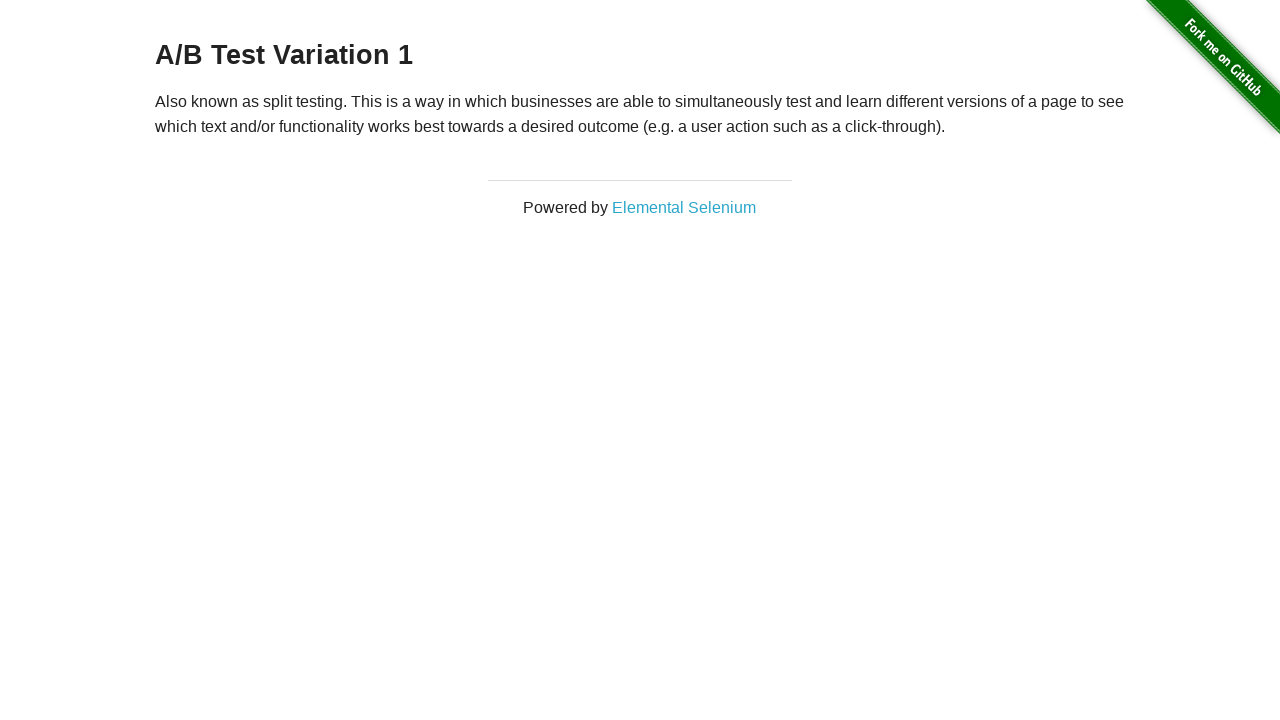

Added optimizelyOptOut cookie with value 'true' to opt out of A/B testing
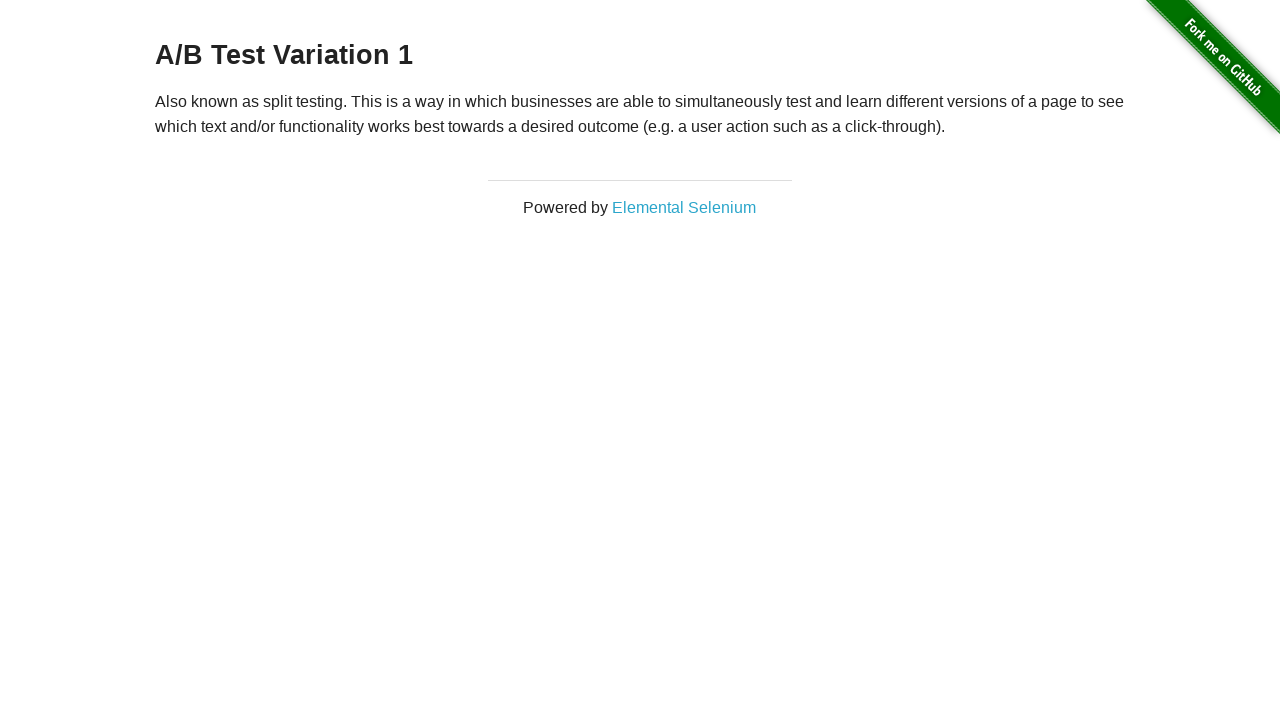

Reloaded page to apply opt-out cookie
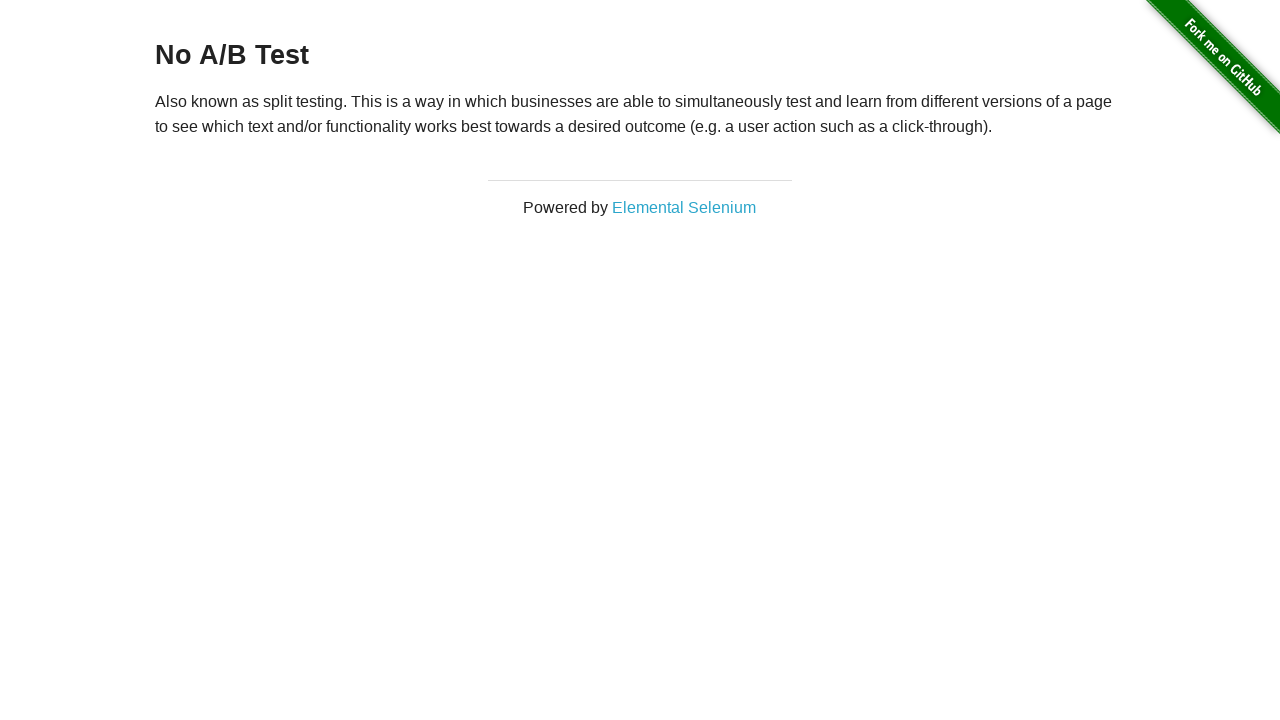

Retrieved heading text after page reload
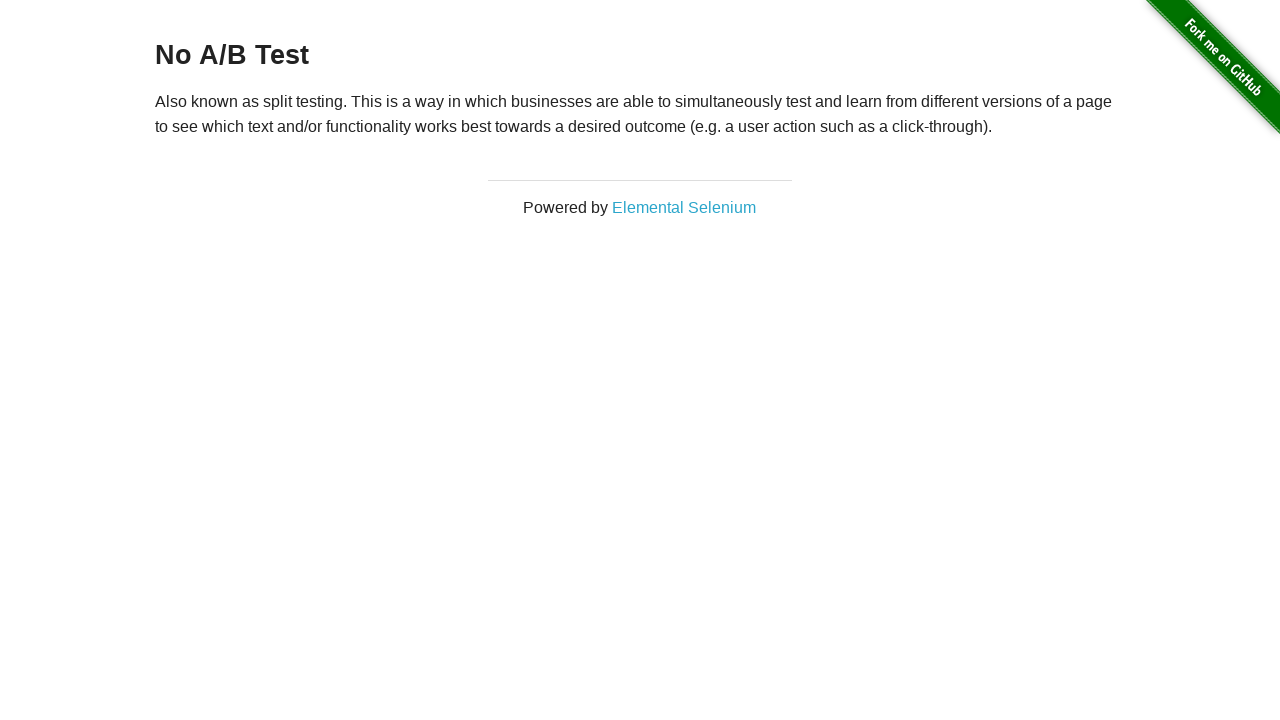

Verified heading shows 'No A/B Test' confirming opt-out cookie is working
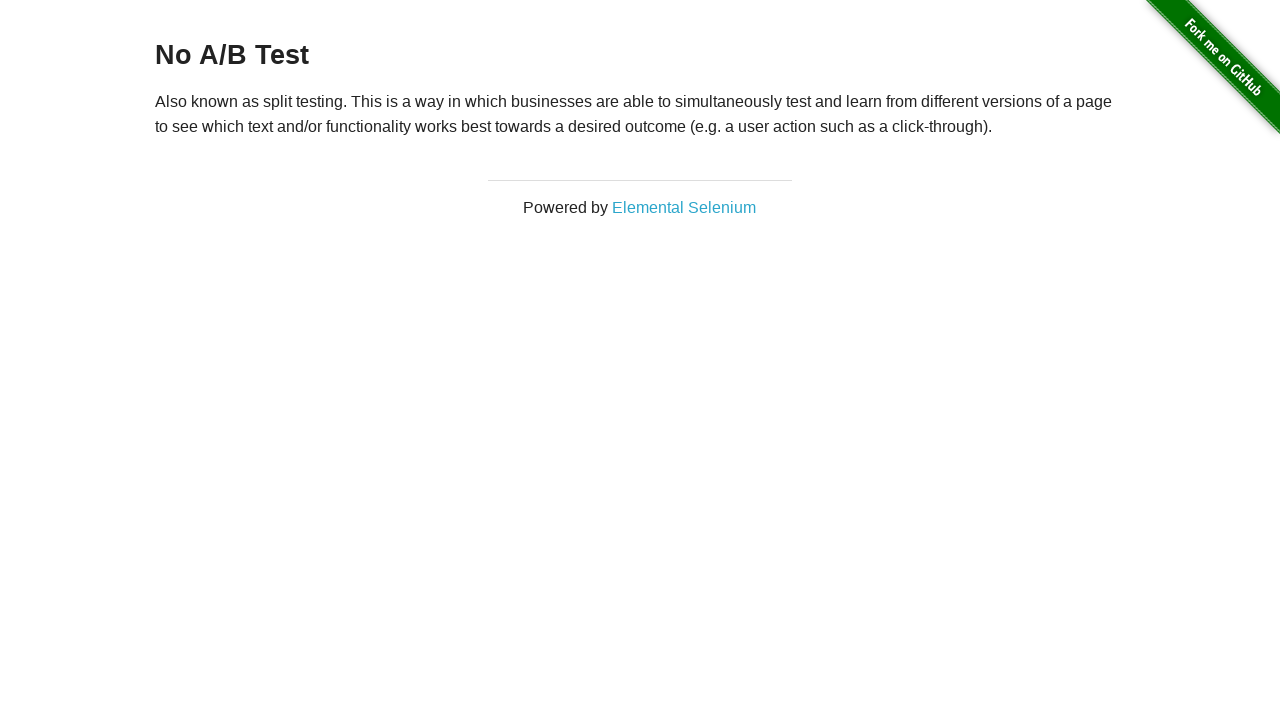

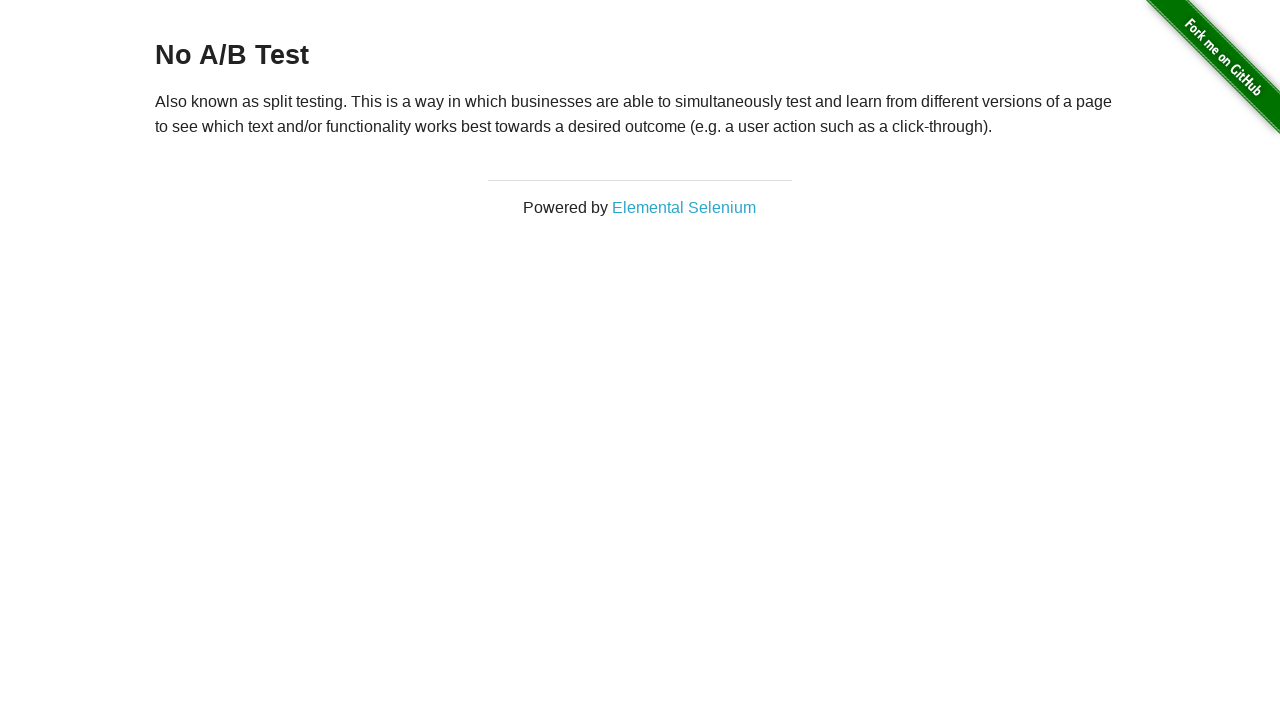